Tests that clicking cancel reverts changes to an employee's name field

Starting URL: https://devmountain-qa.github.io/employee-manager/1.2_Version/index.html

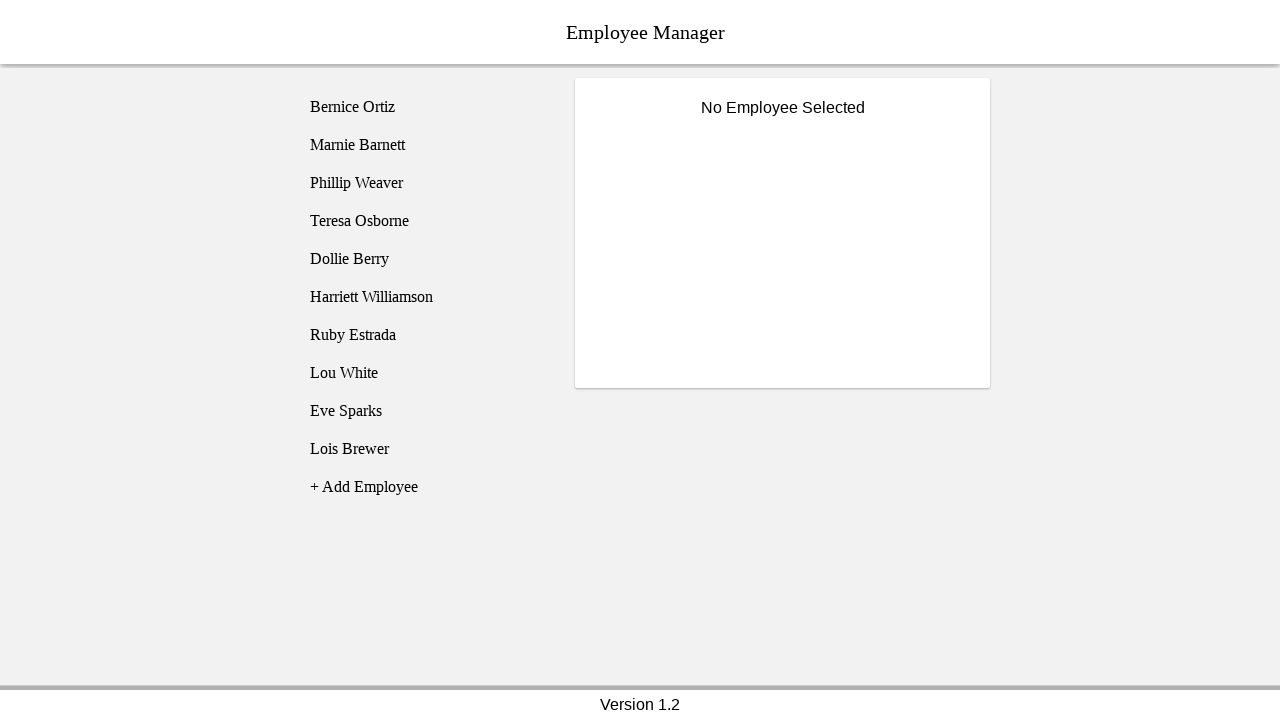

Clicked on Phillip Weaver employee at (425, 183) on [name='employee3']
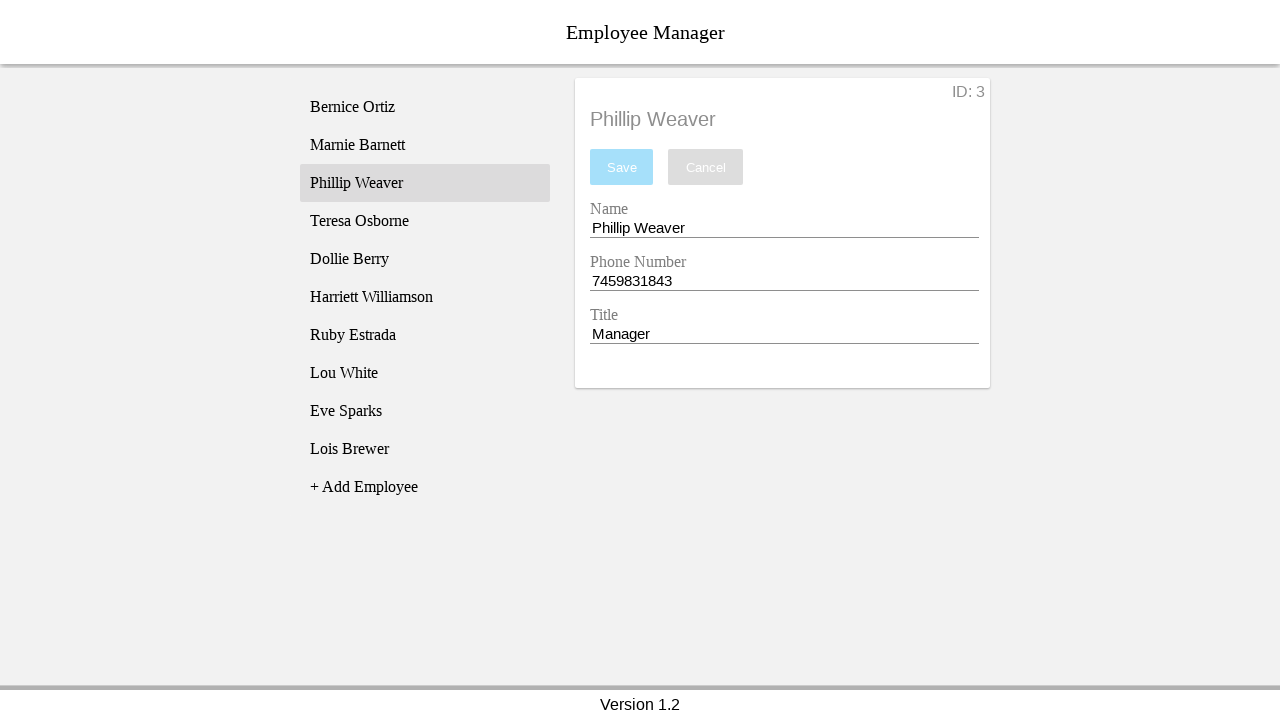

Name input field became visible
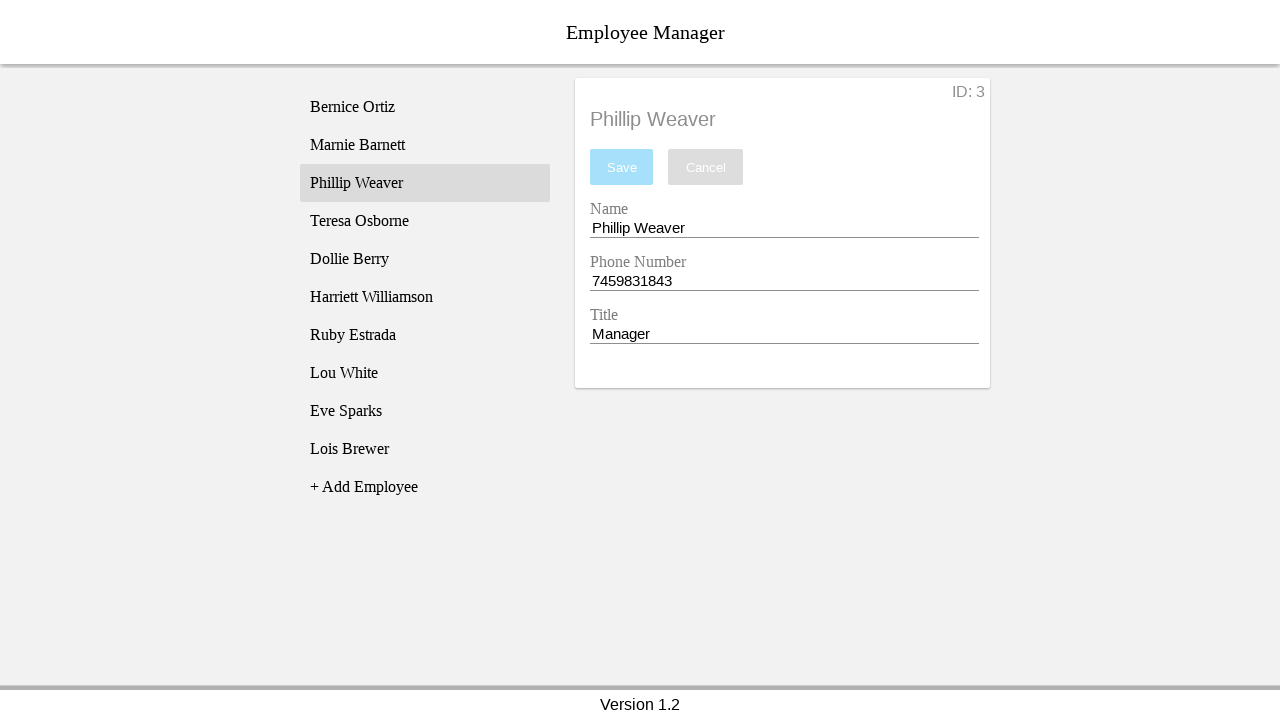

Changed employee name to 'Test Name' on [name='nameEntry']
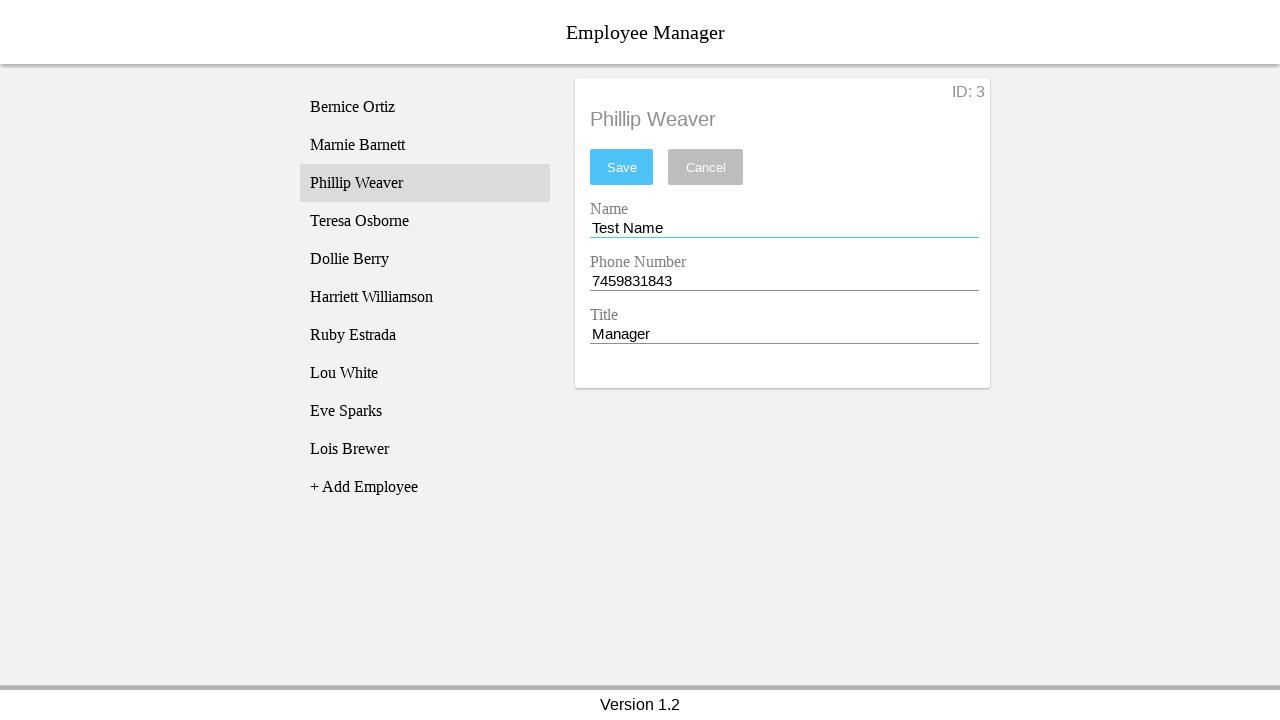

Clicked cancel button at (706, 167) on [name='cancel']
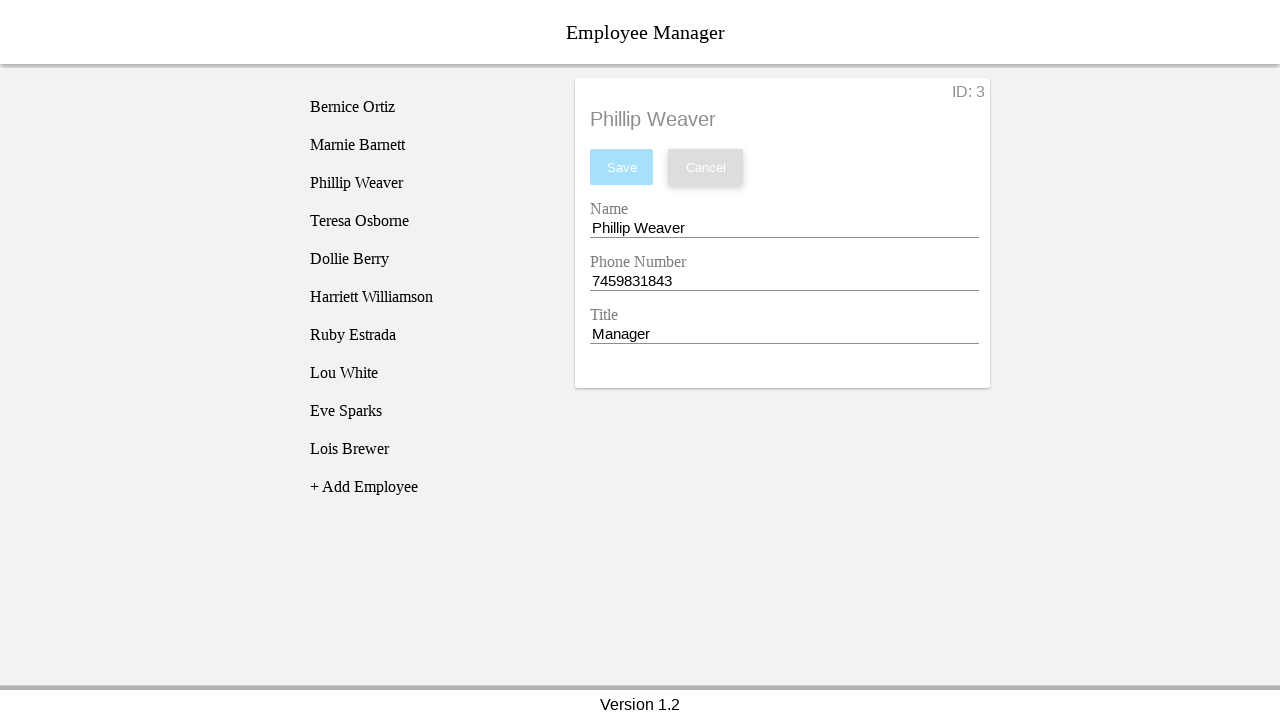

Verified name field reverted to 'Phillip Weaver'
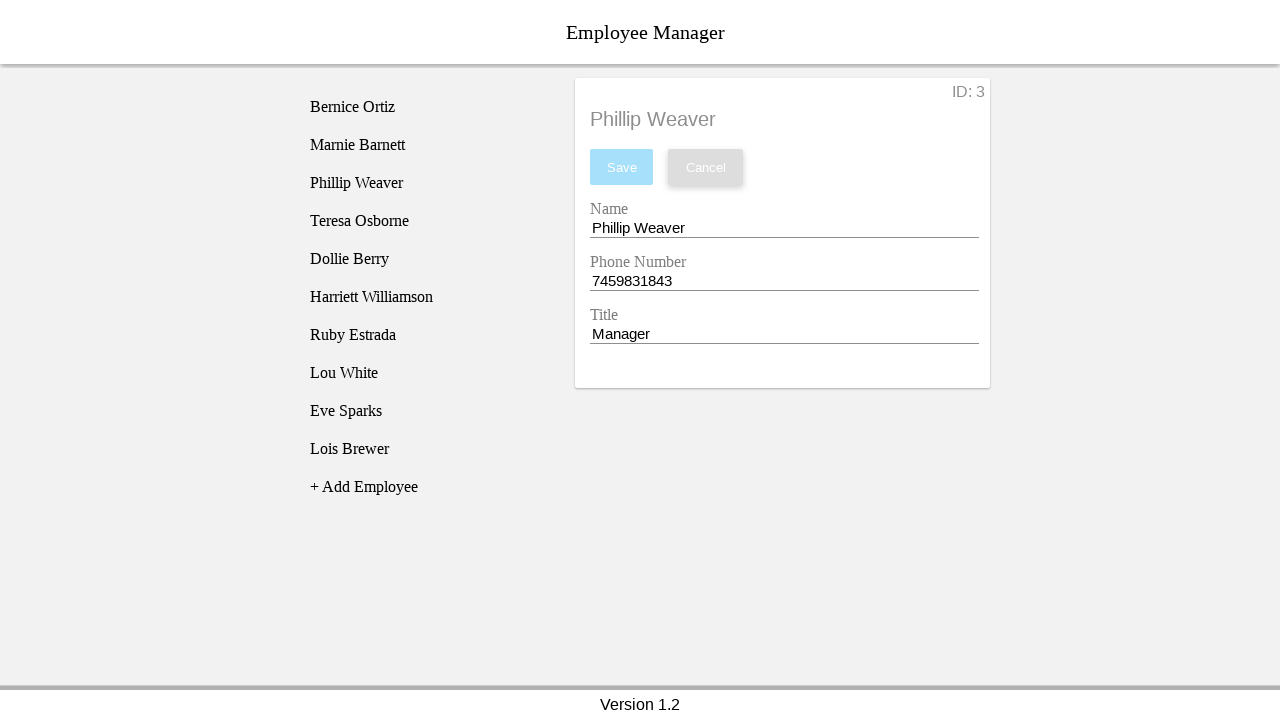

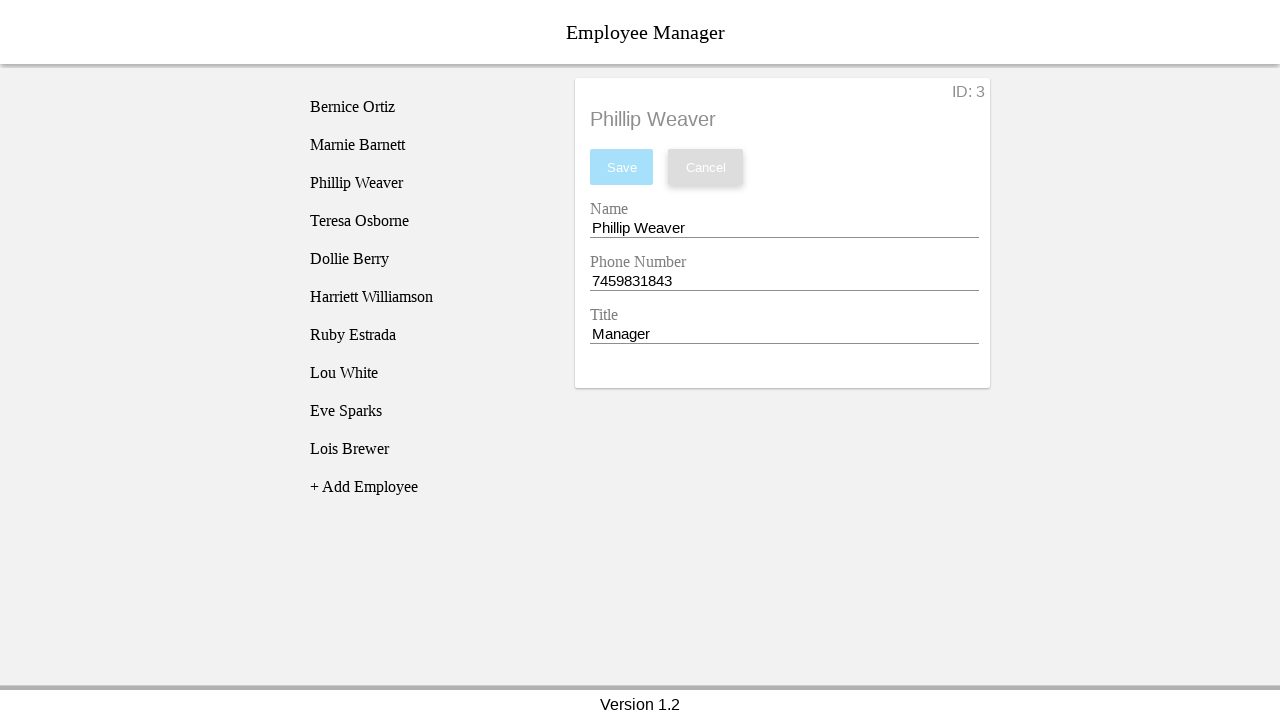